Tests handling of JavaScript alert dialog by triggering an alert and accepting it

Starting URL: https://www.lambdatest.com/selenium-playground/javascript-alert-box-demo

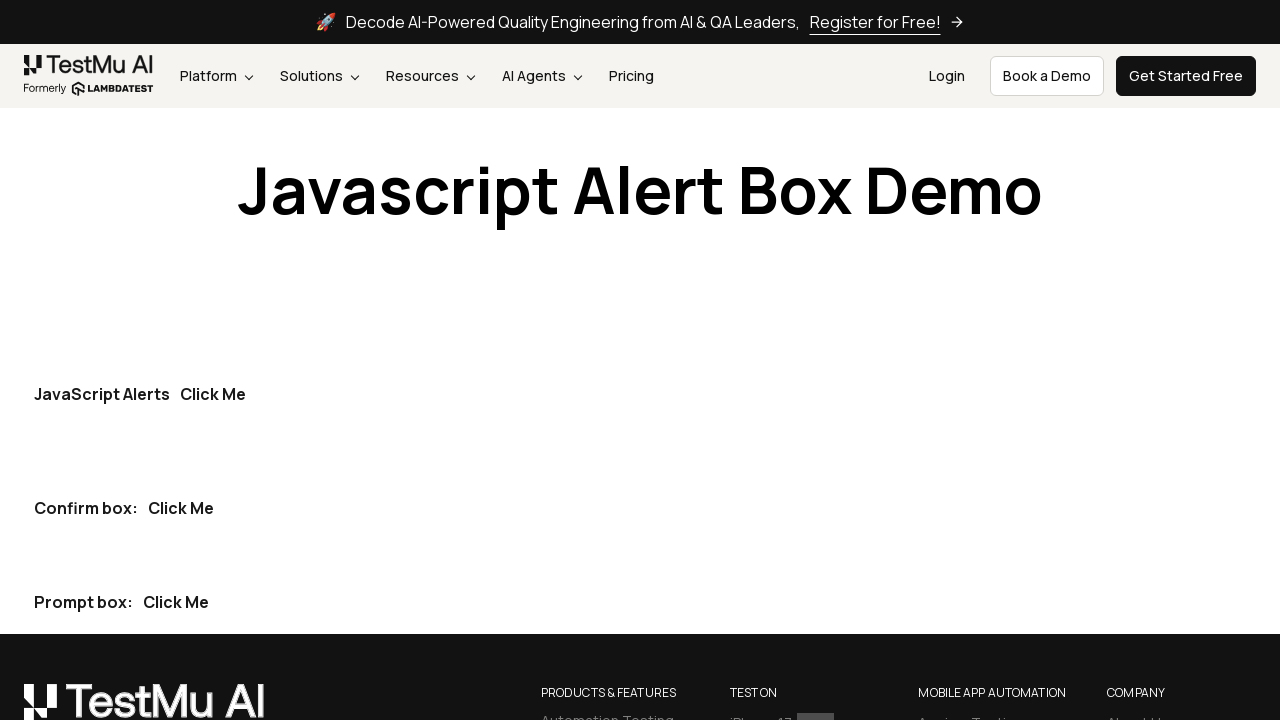

Set up alert dialog handler to accept alerts
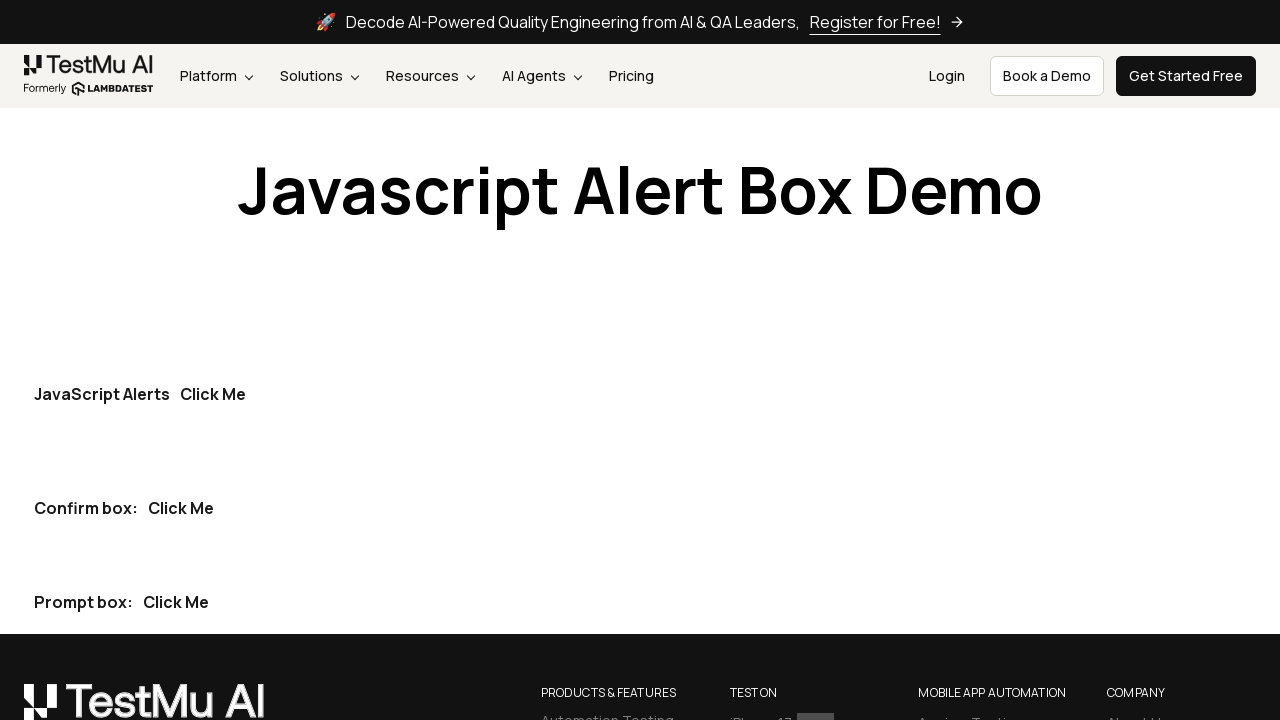

Clicked the first 'Click Me' button to trigger JavaScript alert at (213, 394) on button:has-text('Click Me') >> nth=0
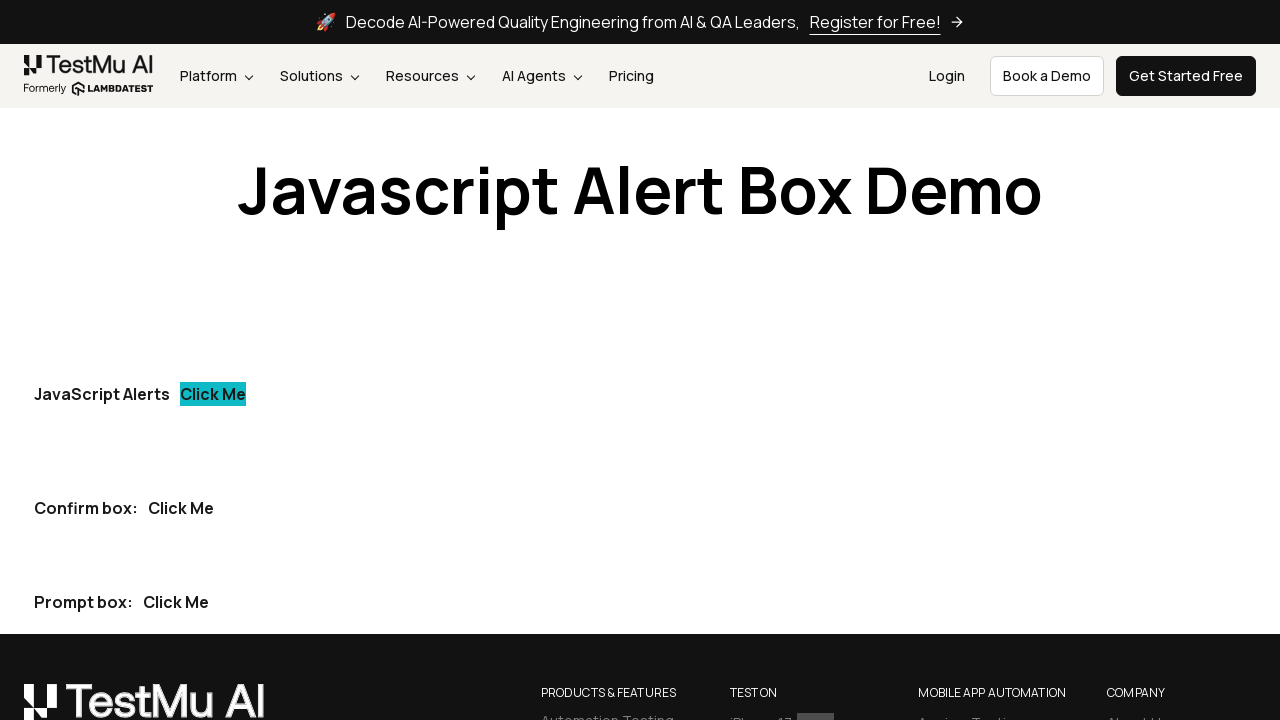

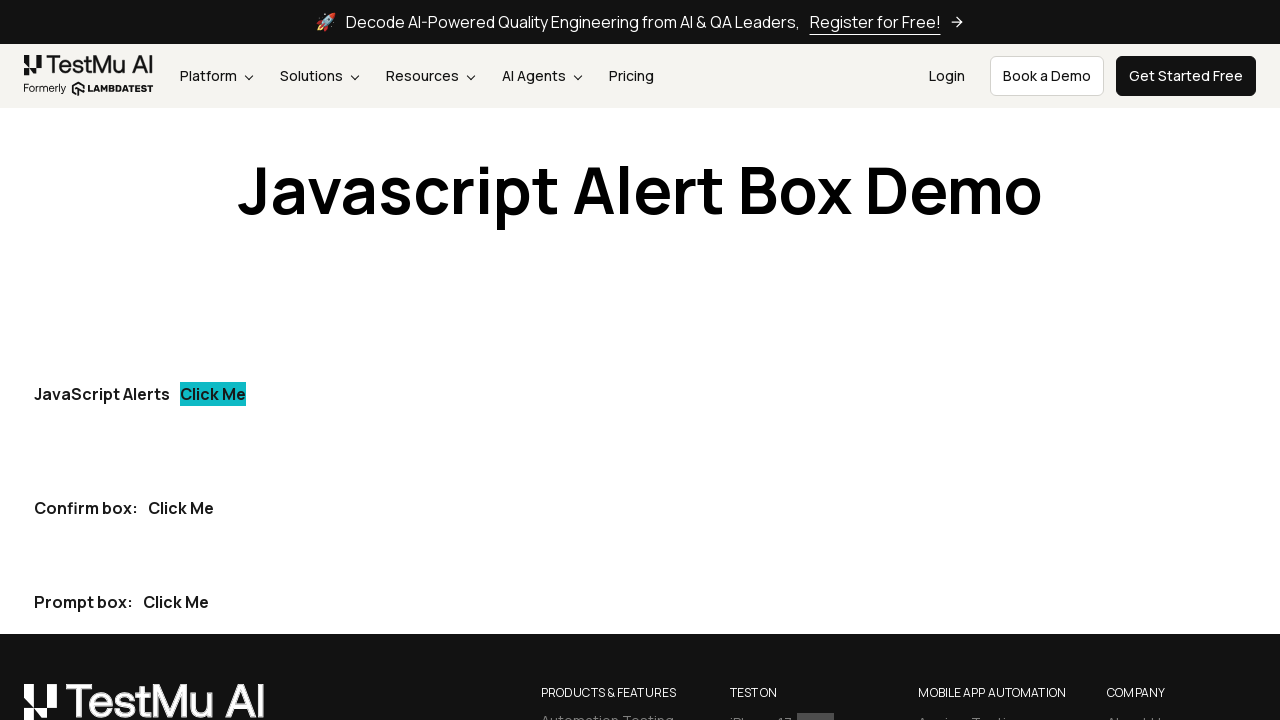